Tests clicking a button that triggers a simple JavaScript alert and verifies the alert appears

Starting URL: https://demoqa.com/alerts

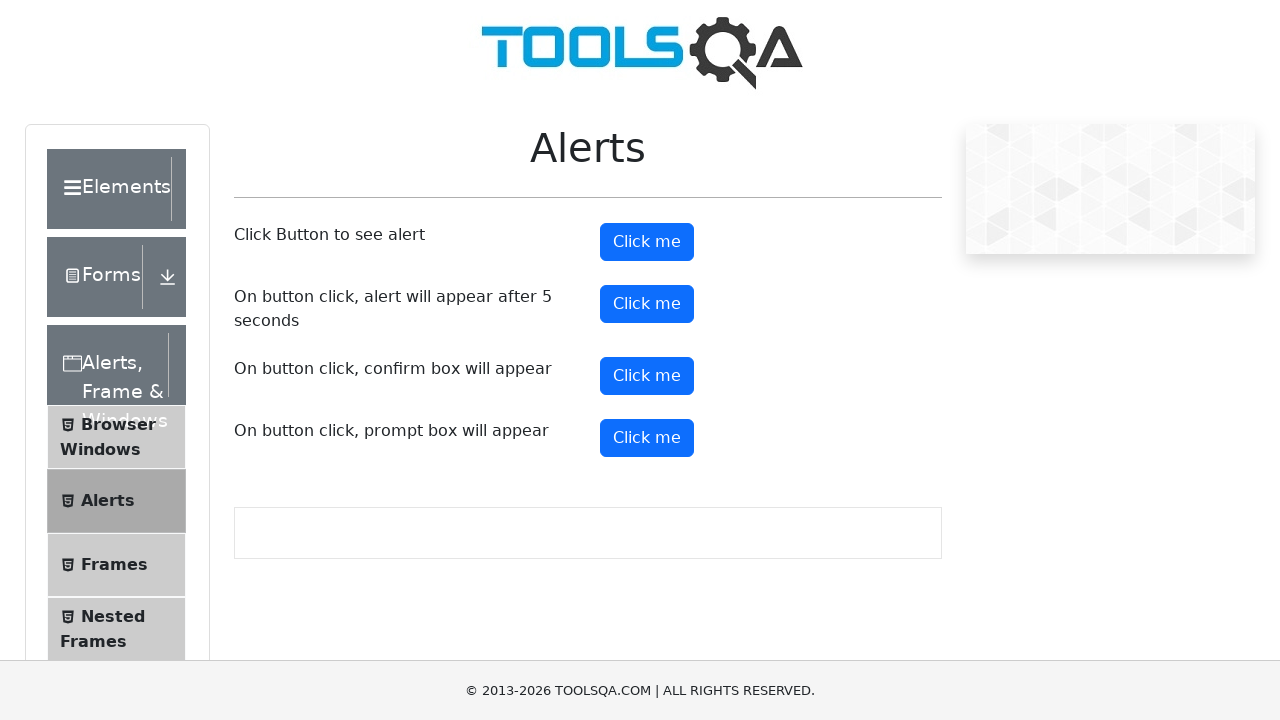

Clicked the alert button at (647, 242) on #alertButton
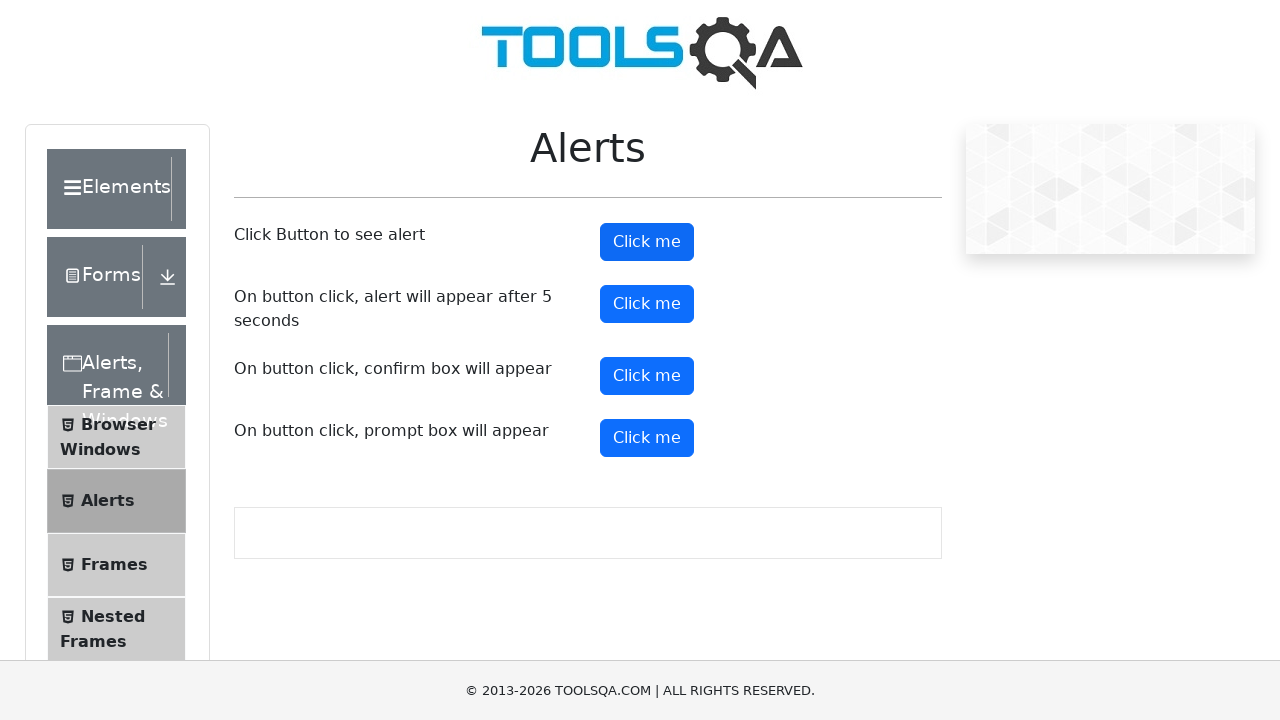

Set up dialog handler to accept alerts
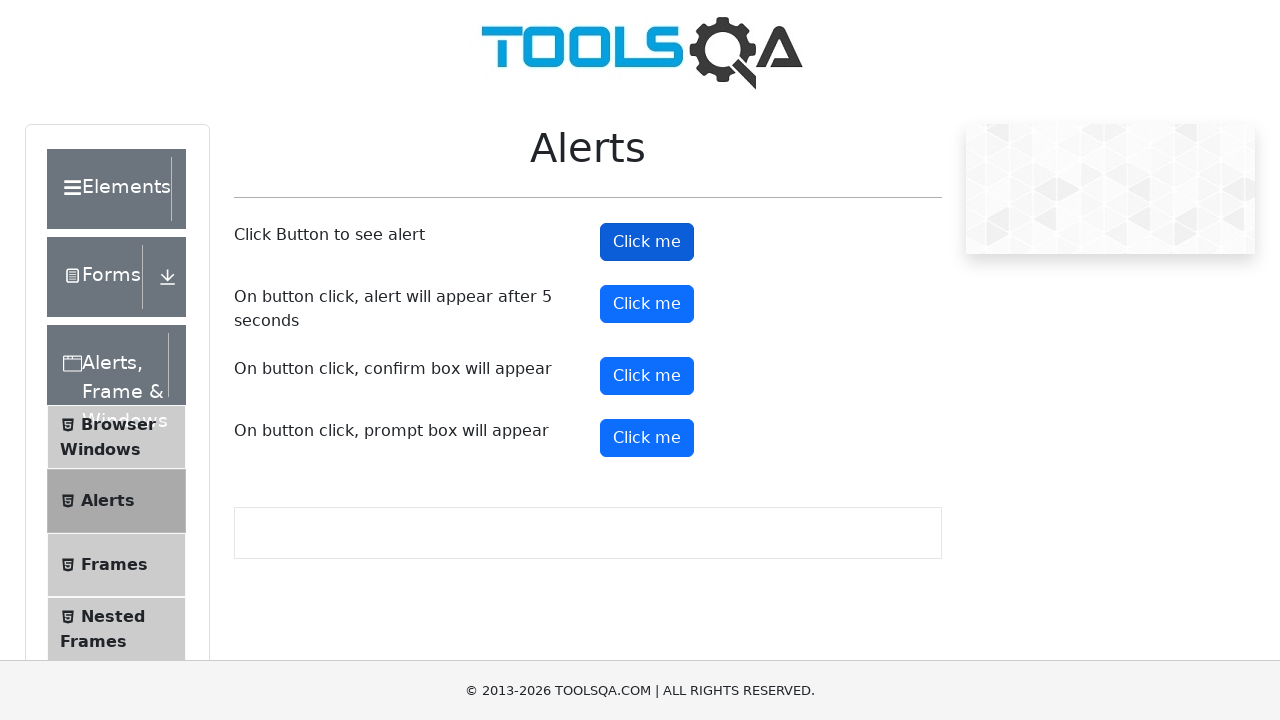

Waited for alert to be triggered and handled
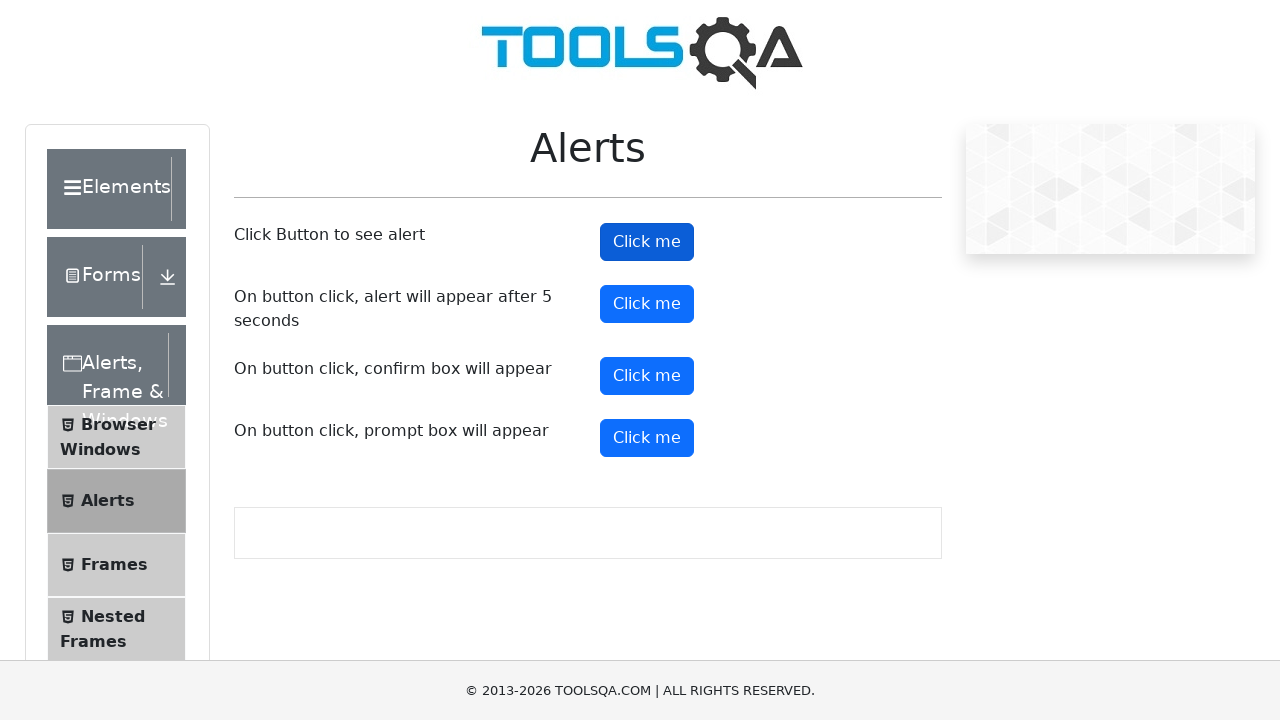

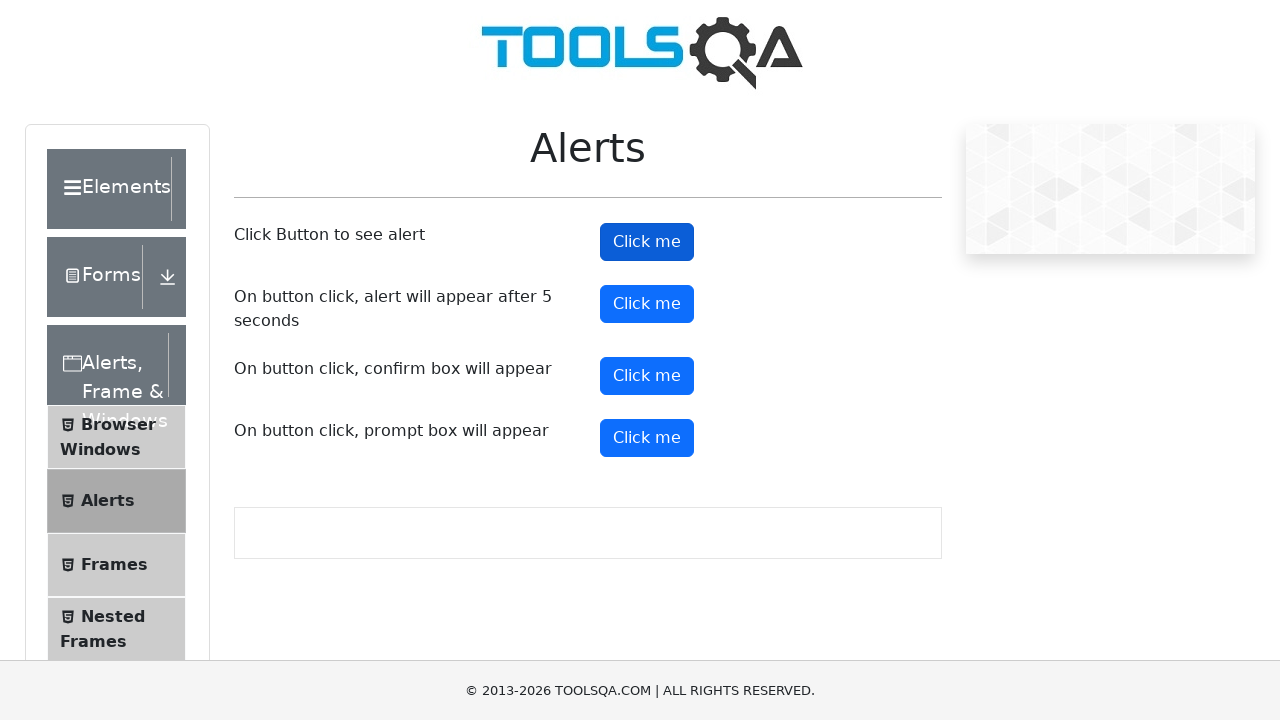